Tests removing a book from favorites by clicking the star icon twice, then verifying the book no longer appears in "my books"

Starting URL: https://tap-ht24-testverktyg.github.io/exam-template/

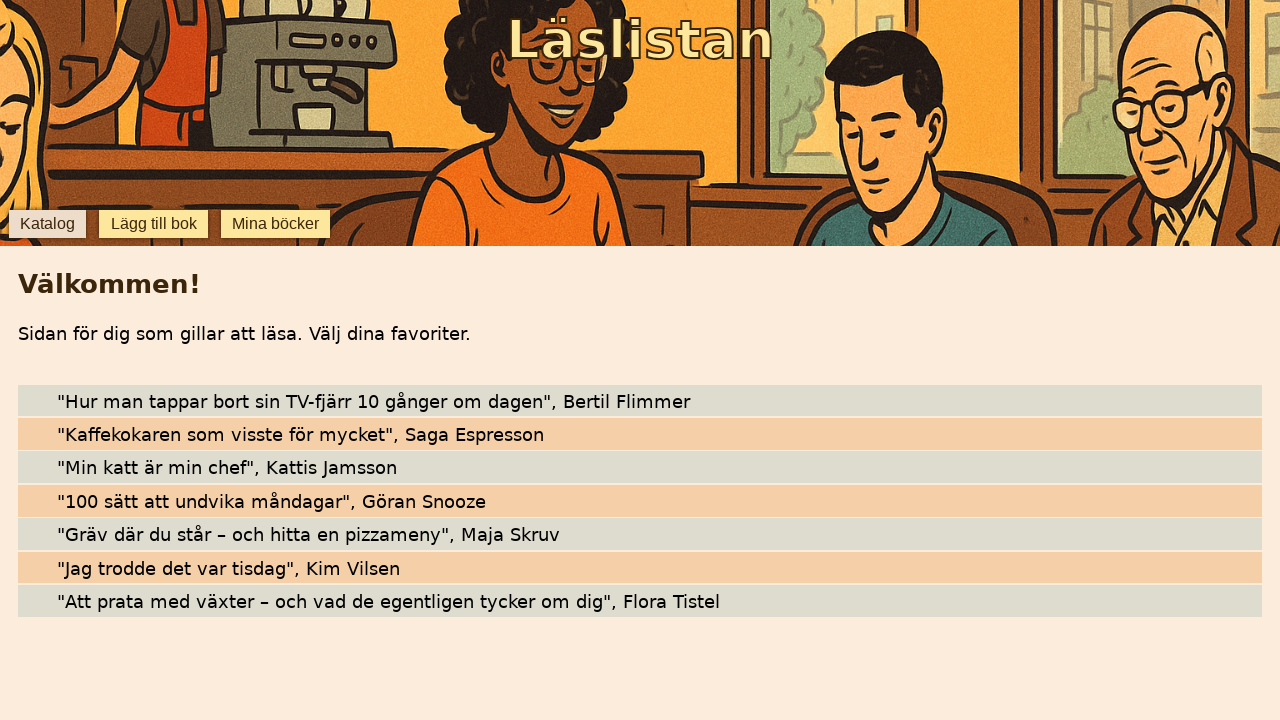

Clicked star icon to add '100 sätt att undvika måndagar' to favorites at (40, 501) on [data-testid='star-100 sätt att undvika måndagar']
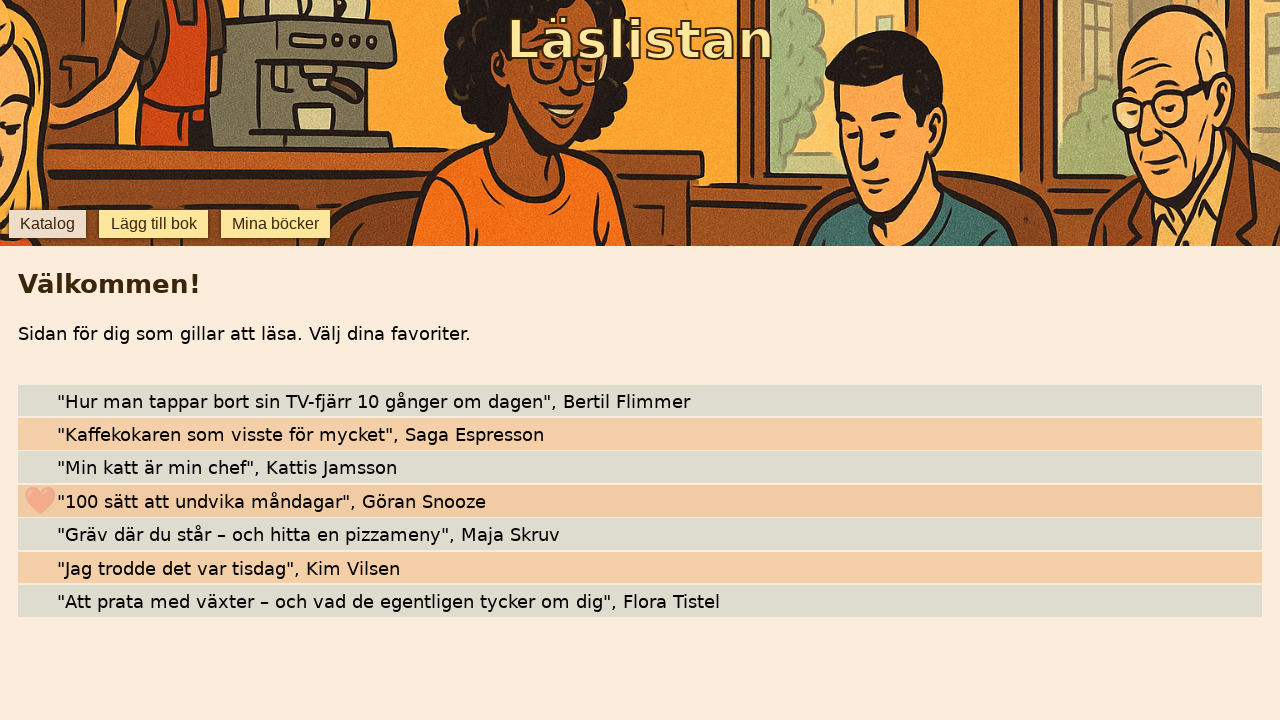

Clicked star icon again to remove '100 sätt att undvika måndagar' from favorites at (40, 501) on [data-testid='star-100 sätt att undvika måndagar']
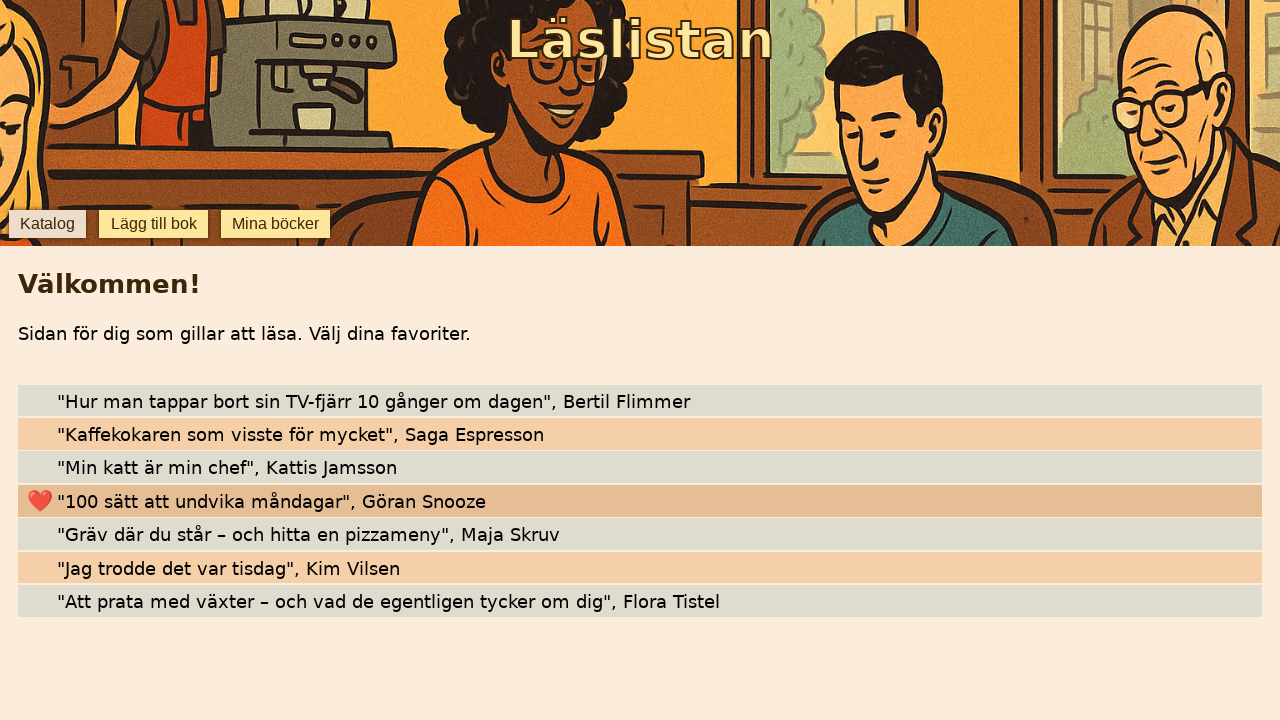

Clicked 'mina böcker' button to navigate to my books section at (276, 224) on internal:role=button[name="mina böcker"i]
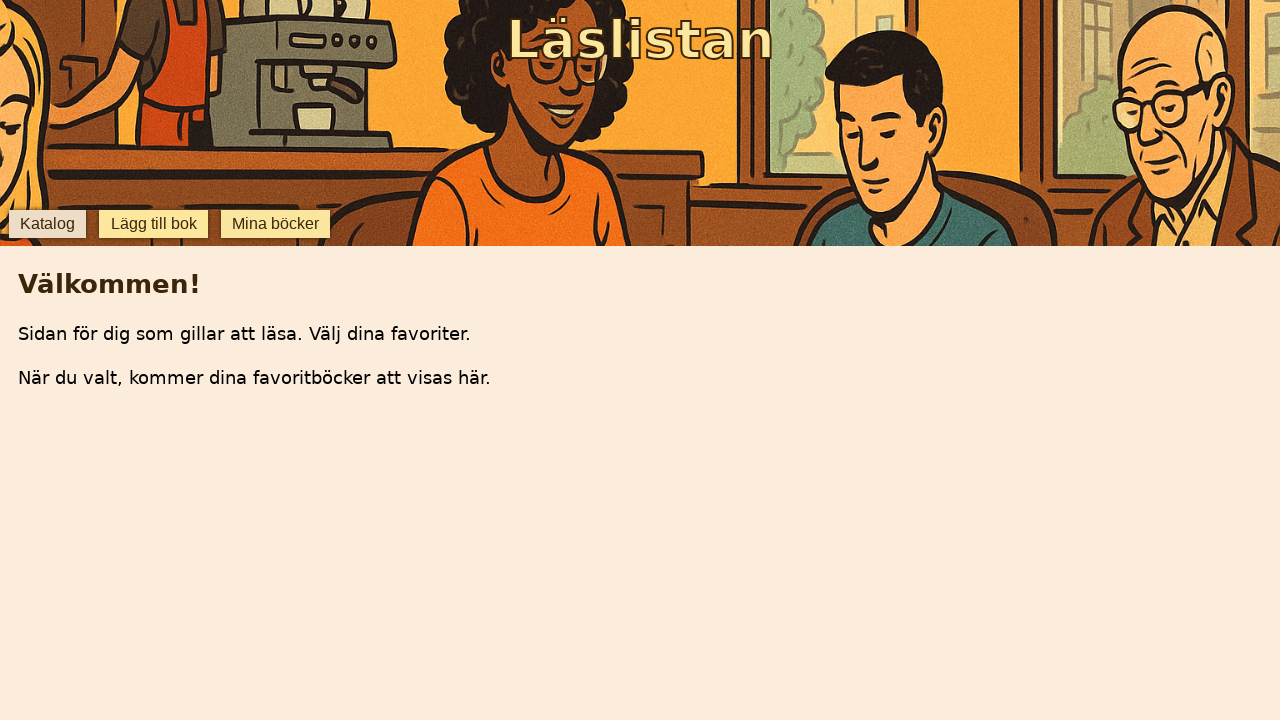

Waited 500ms for UI to update
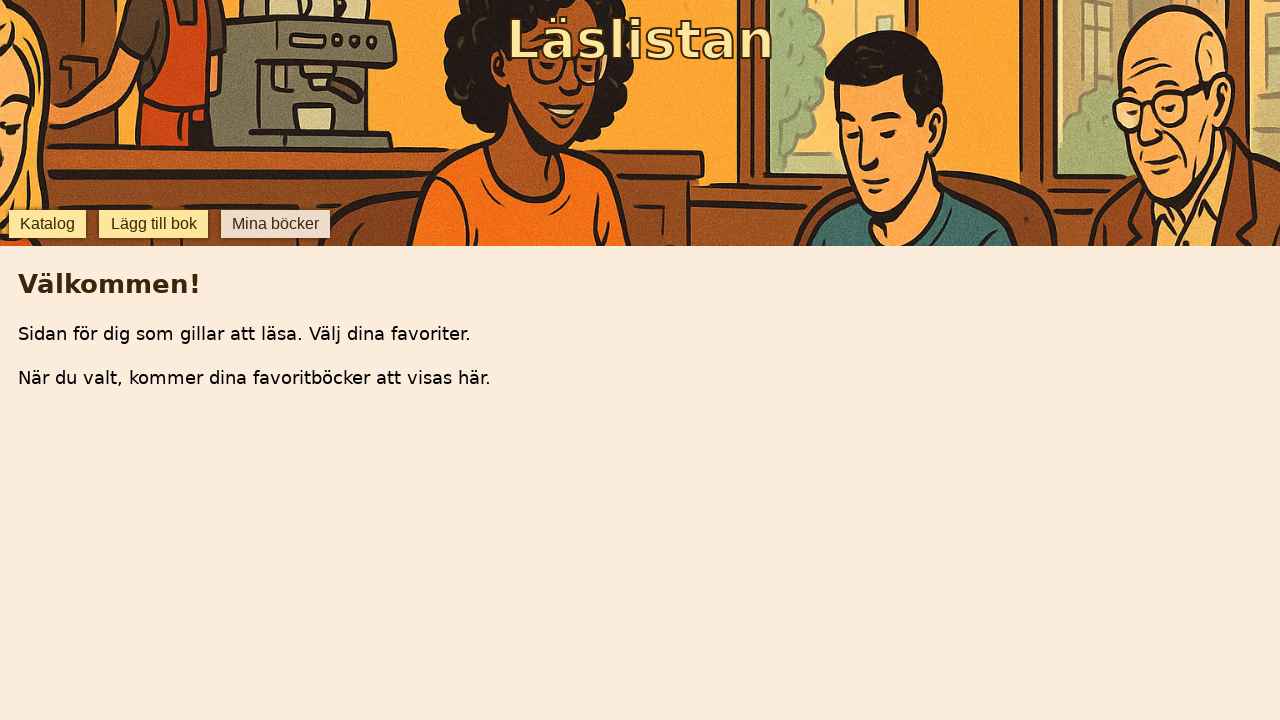

Verified that '100 sätt att undvika måndagar' is no longer visible in my books
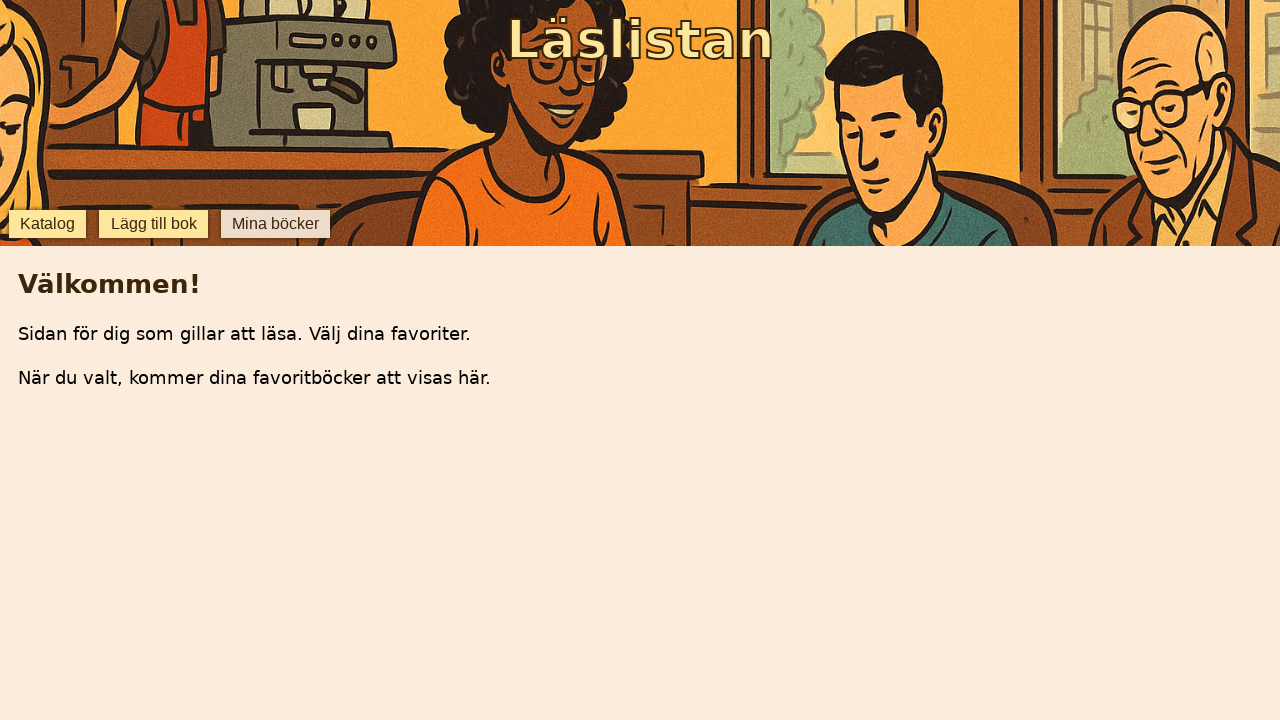

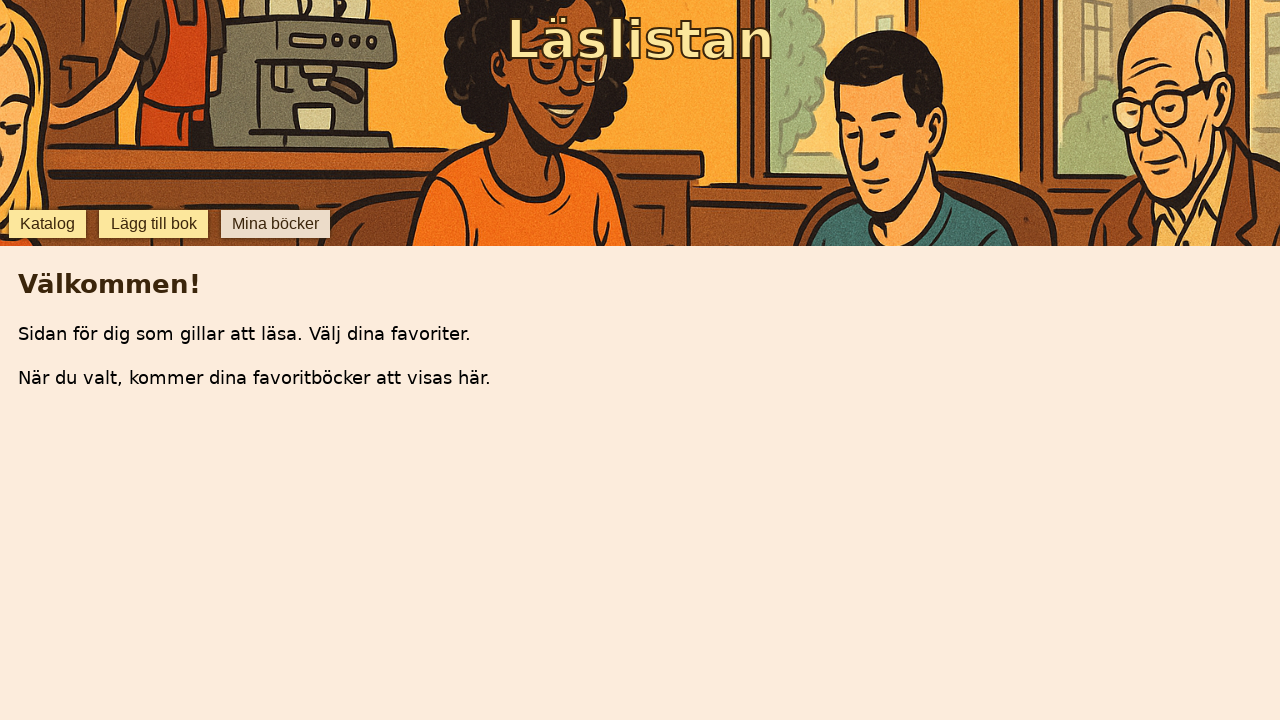